Navigates to WooCommerce Development page via Technologies menu and verifies the page heading is displayed

Starting URL: https://www.tranktechnologies.com/

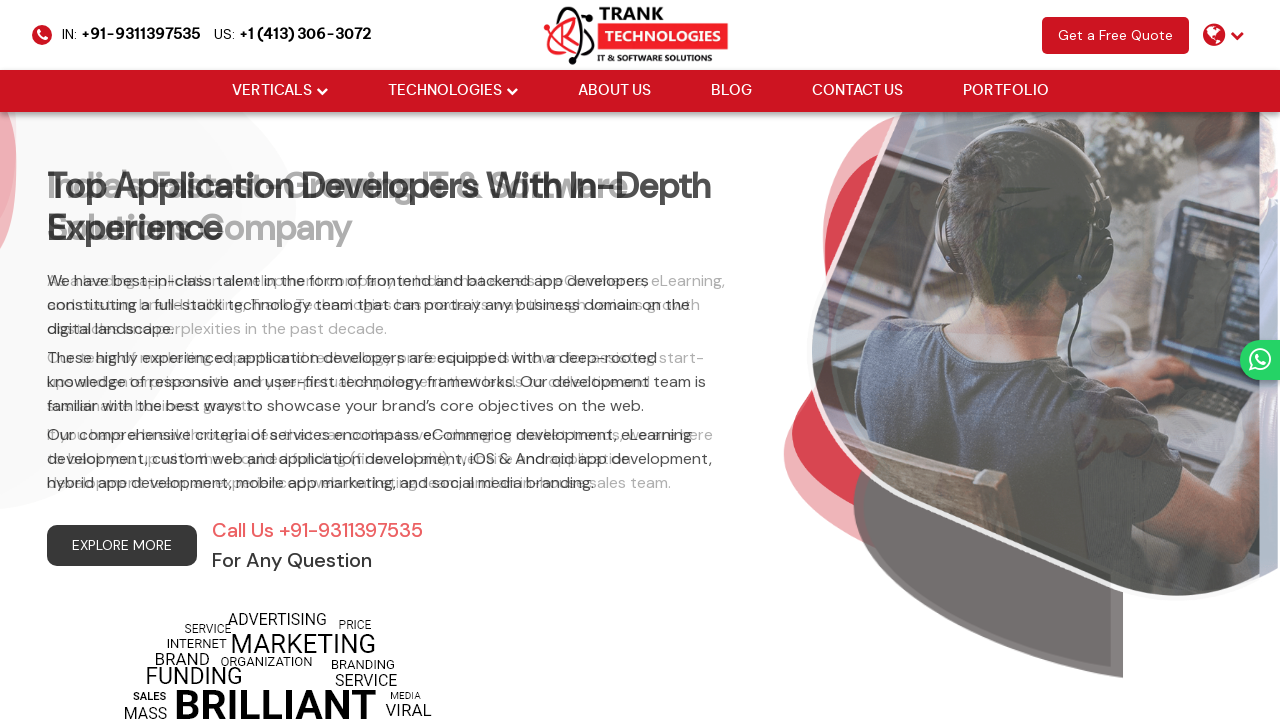

Hovered over Technologies menu item at (452, 91) on xpath=//body/header/div[@class='menu']/ul[@class='cm-flex-type-2']/li[2]
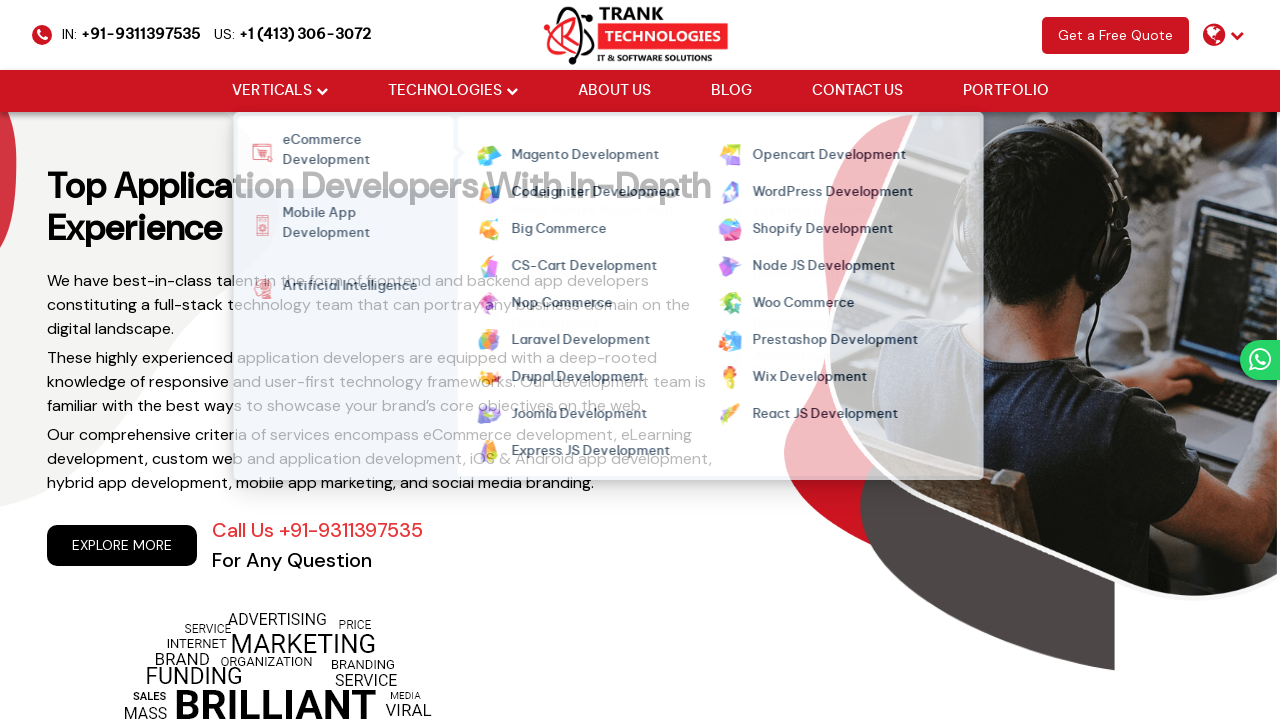

Clicked on Woo Commerce link at (798, 304) on text=Woo Commerce
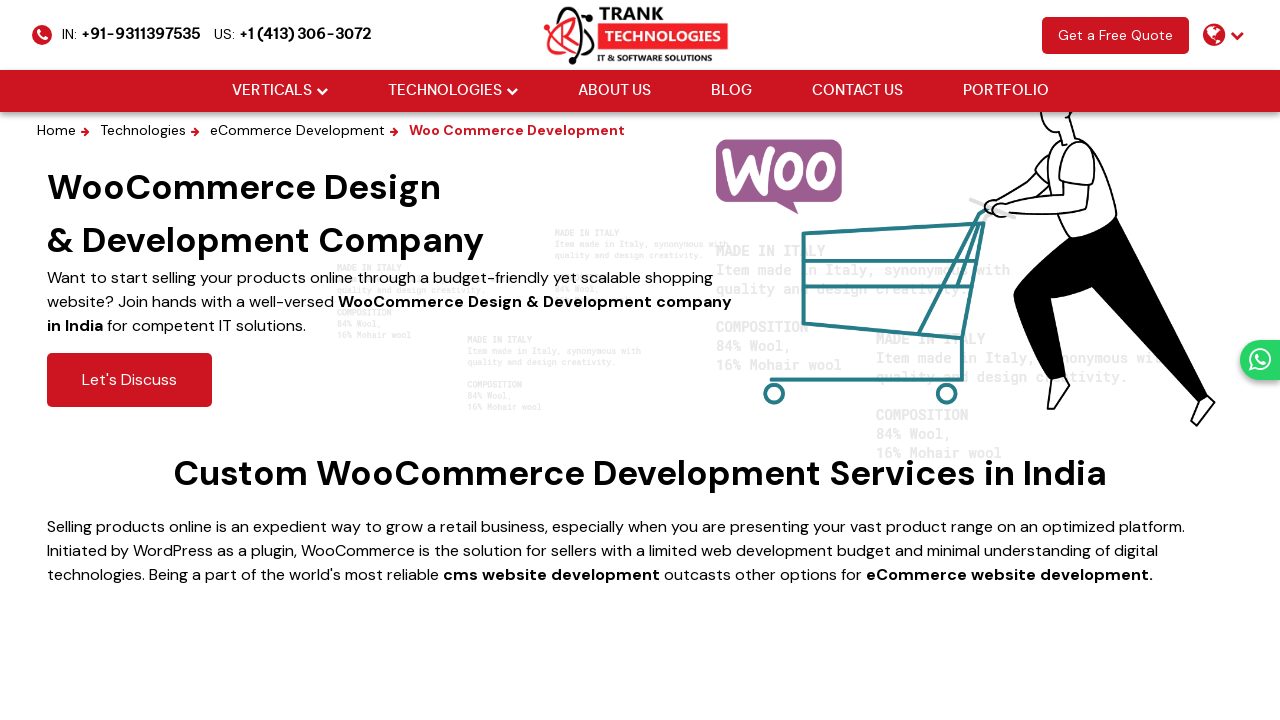

WooCommerce Design & Development Company page heading is displayed
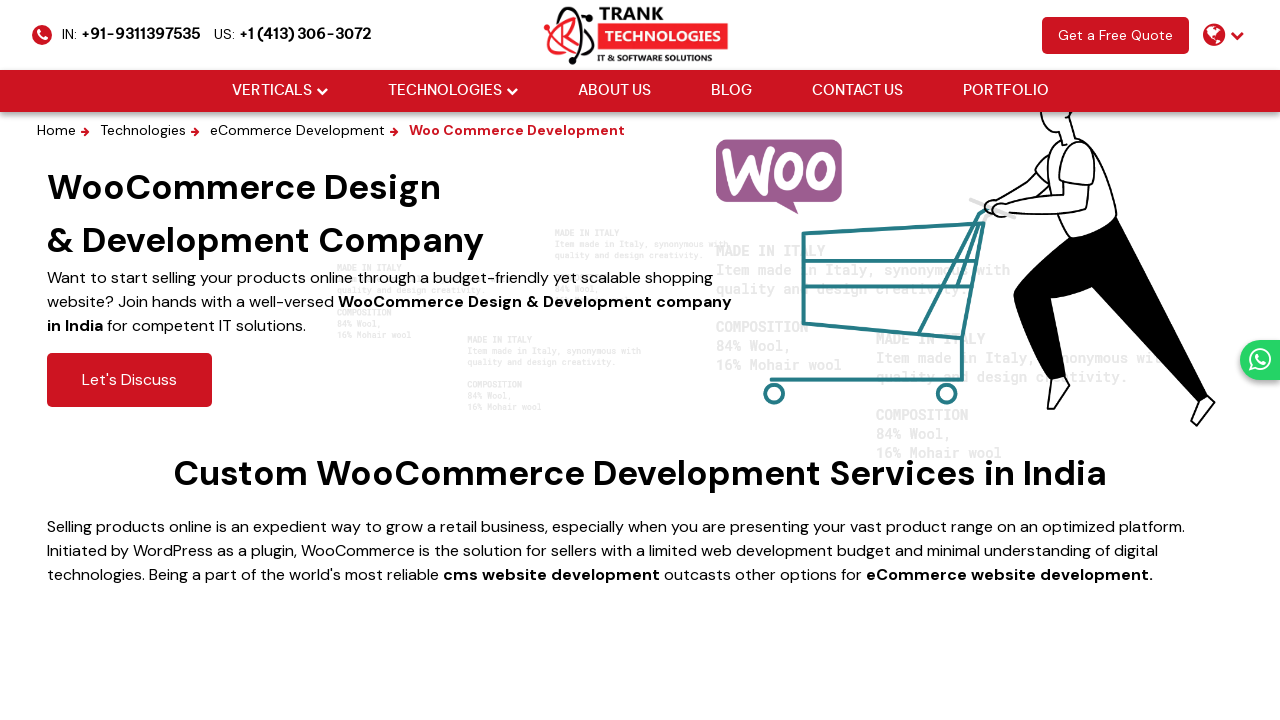

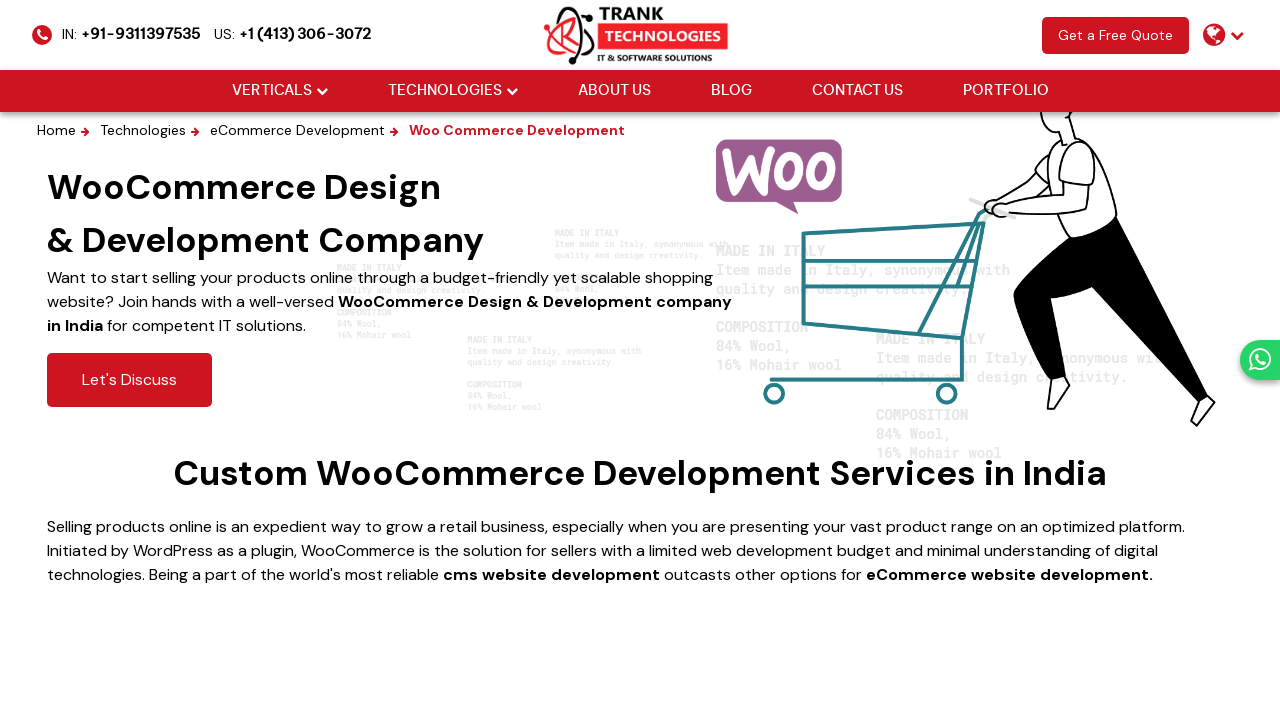